Tests browser window handling by clicking a button to open a new tab and switching between windows

Starting URL: https://demoqa.com/browser-windows

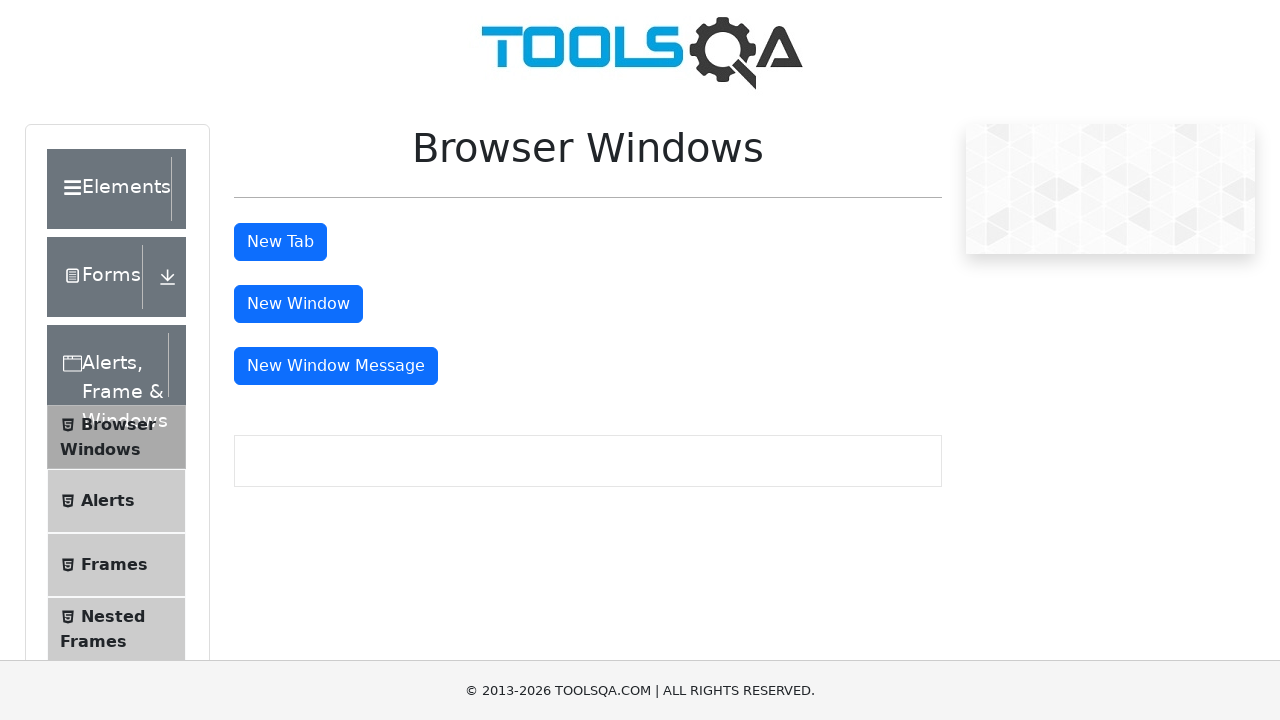

Clicked button to open new tab at (280, 242) on #tabButton
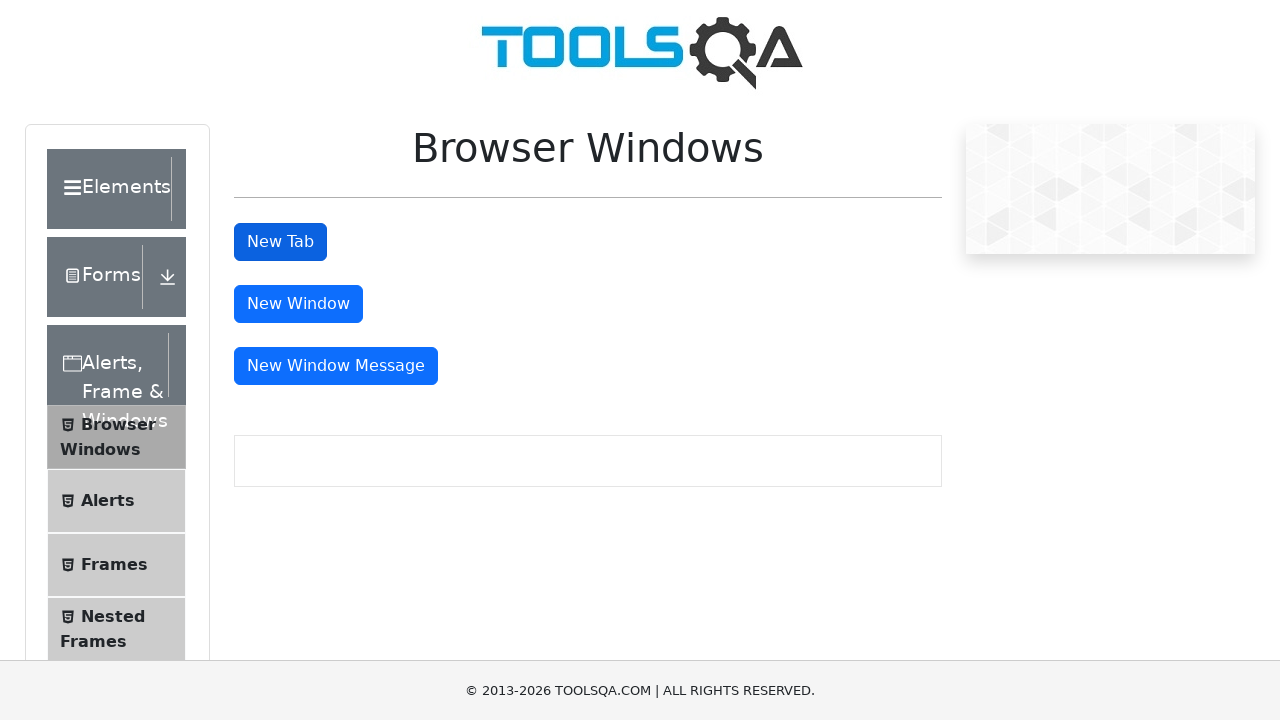

Switched to new tab
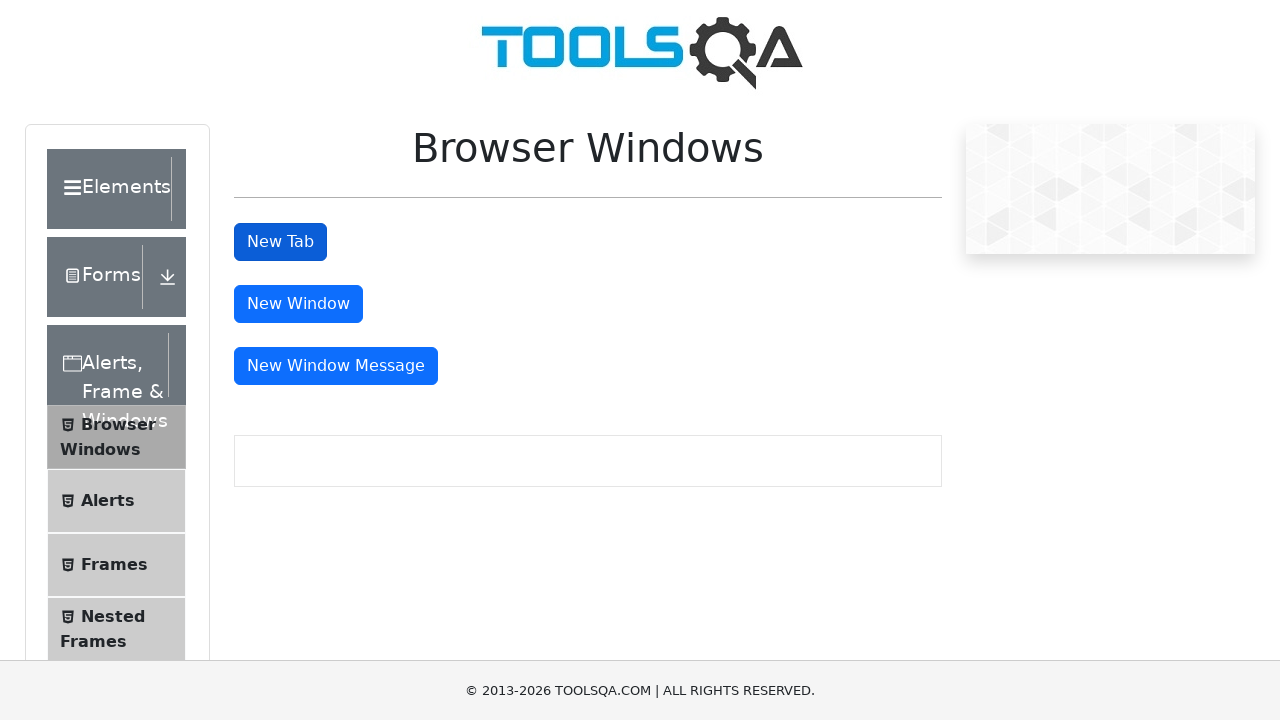

Returned to original tab after context exited
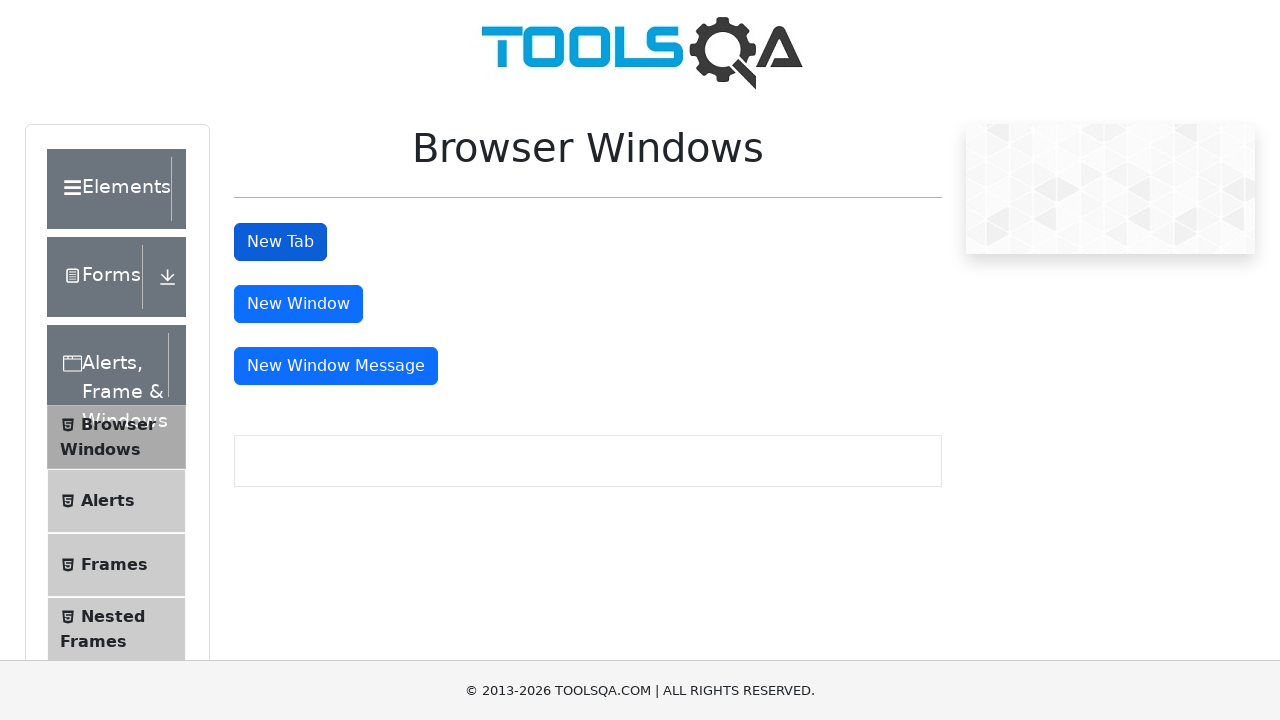

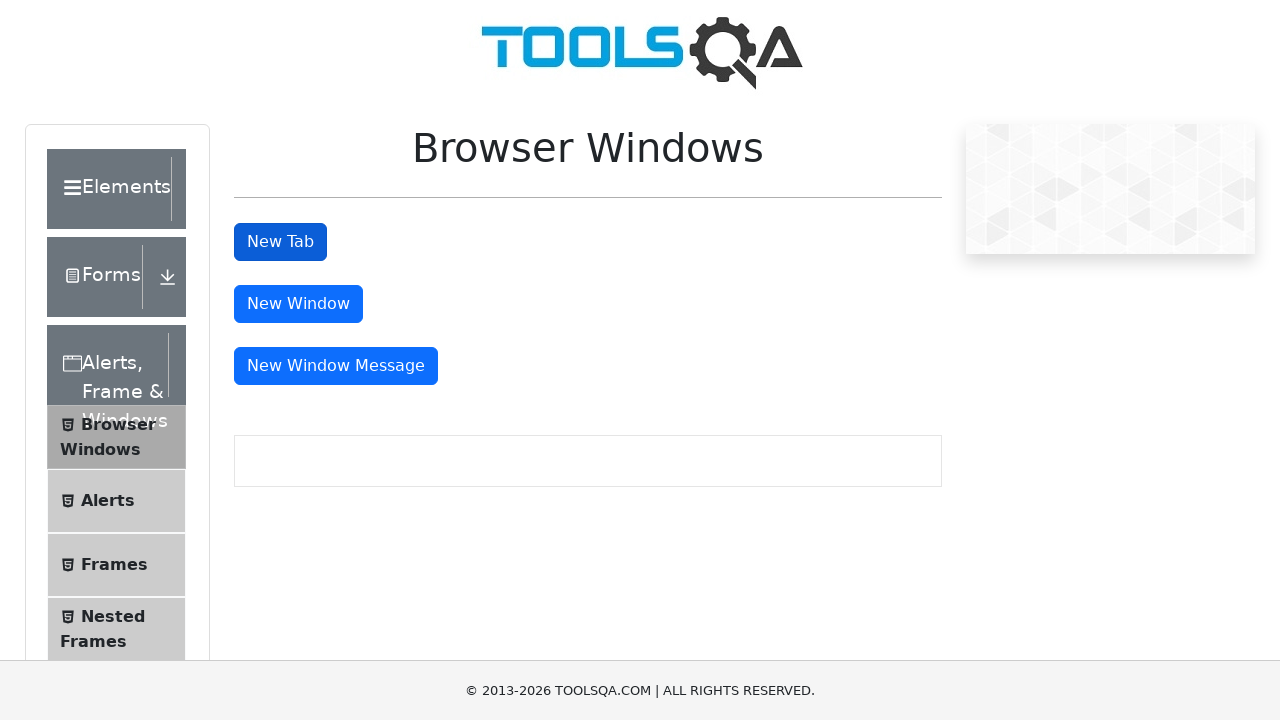